Tests that hover-revealed elements are interactive by clicking the View profile link and navigating back

Starting URL: https://the-internet.herokuapp.com/

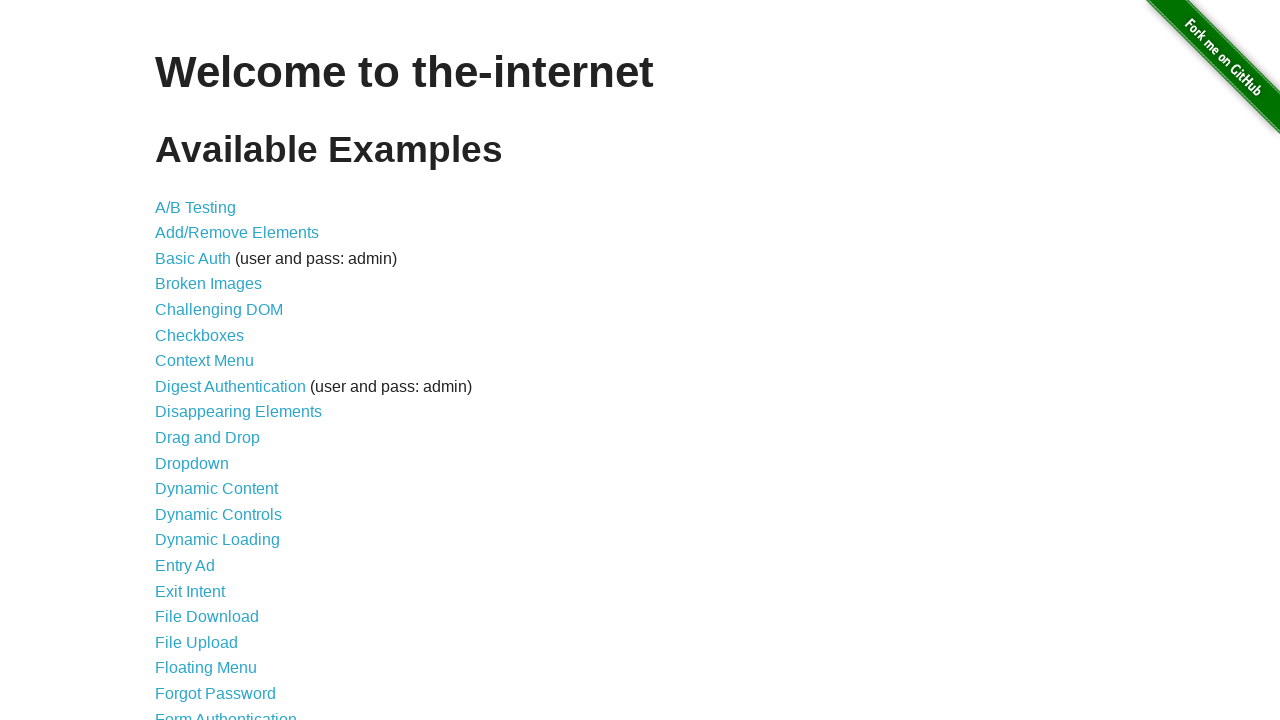

Clicked Hovers link to navigate to hovers page at (180, 360) on internal:role=link[name="Hovers"i]
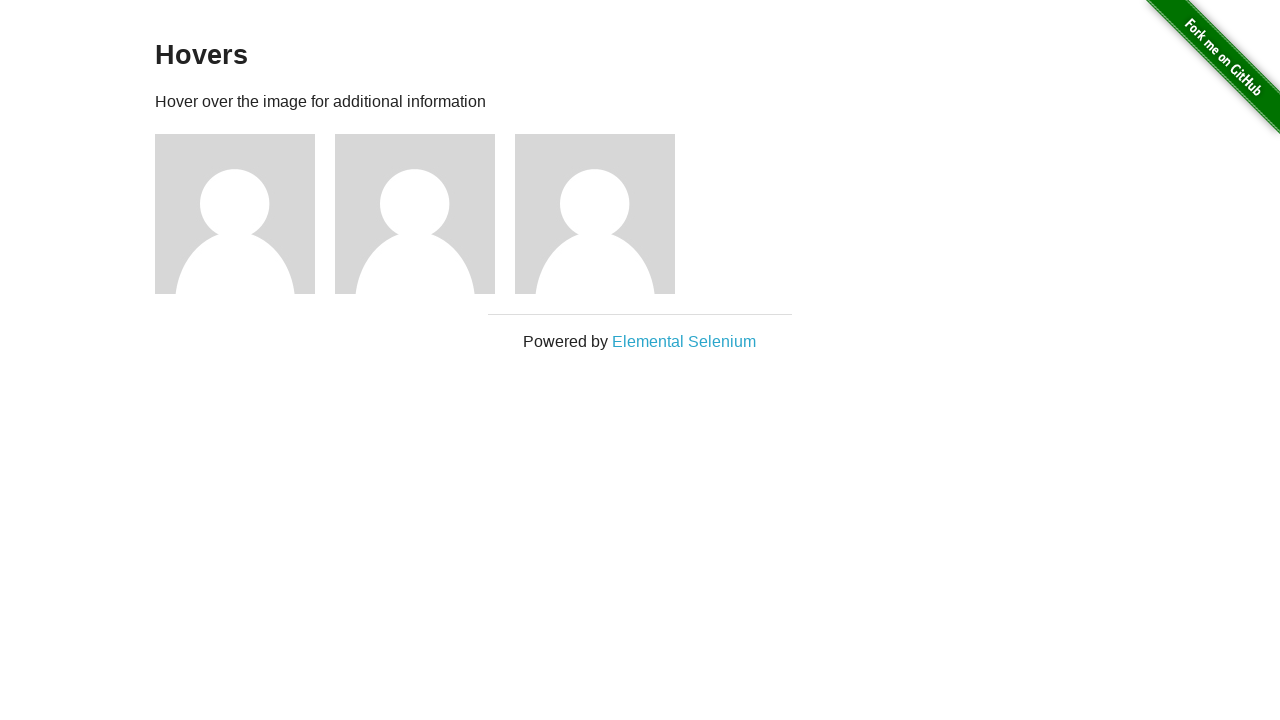

Hovers page loaded and title appeared
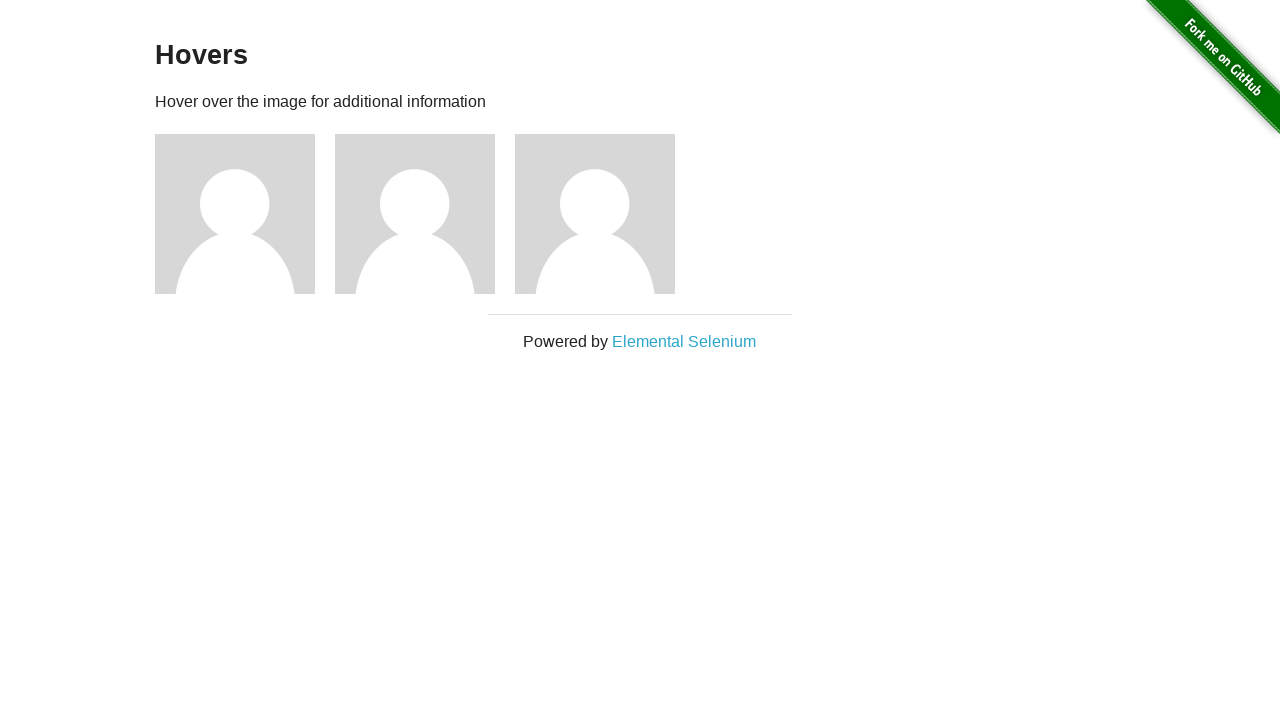

Hovered over first user avatar at (235, 214) on internal:role=img[name="User Avatar"i] >> nth=0
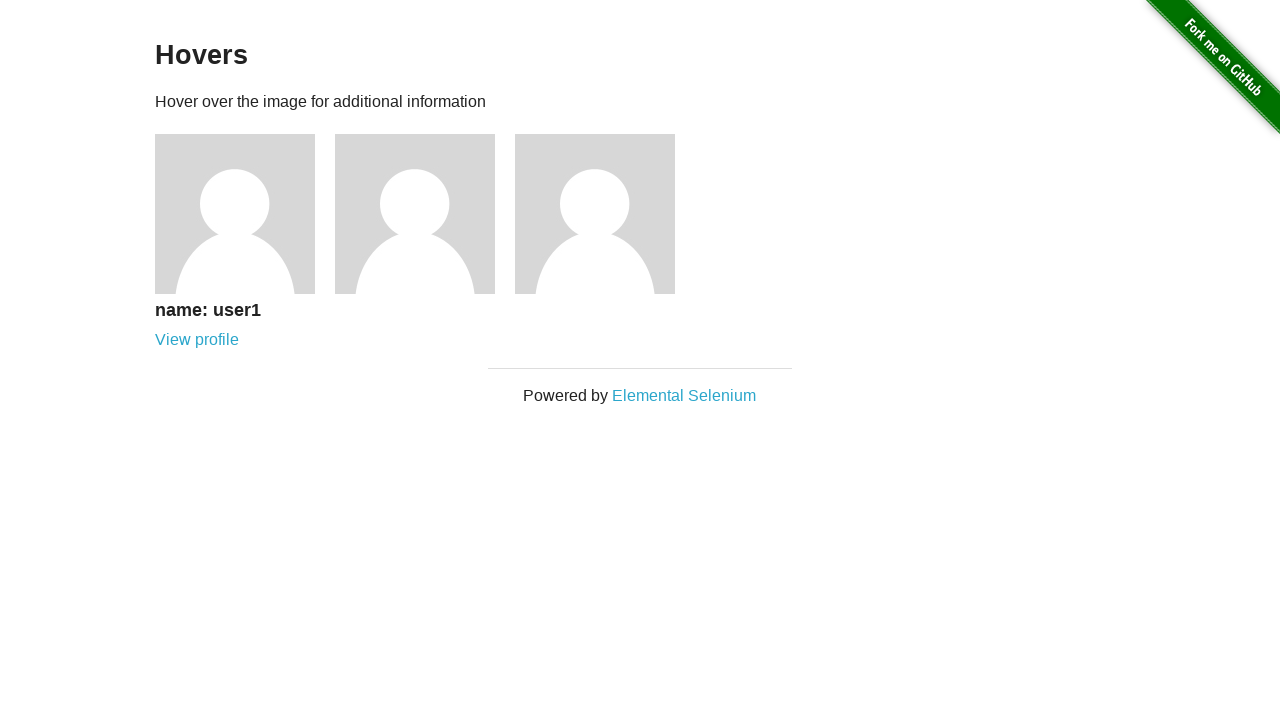

User name text 'name: user1' appeared after hover
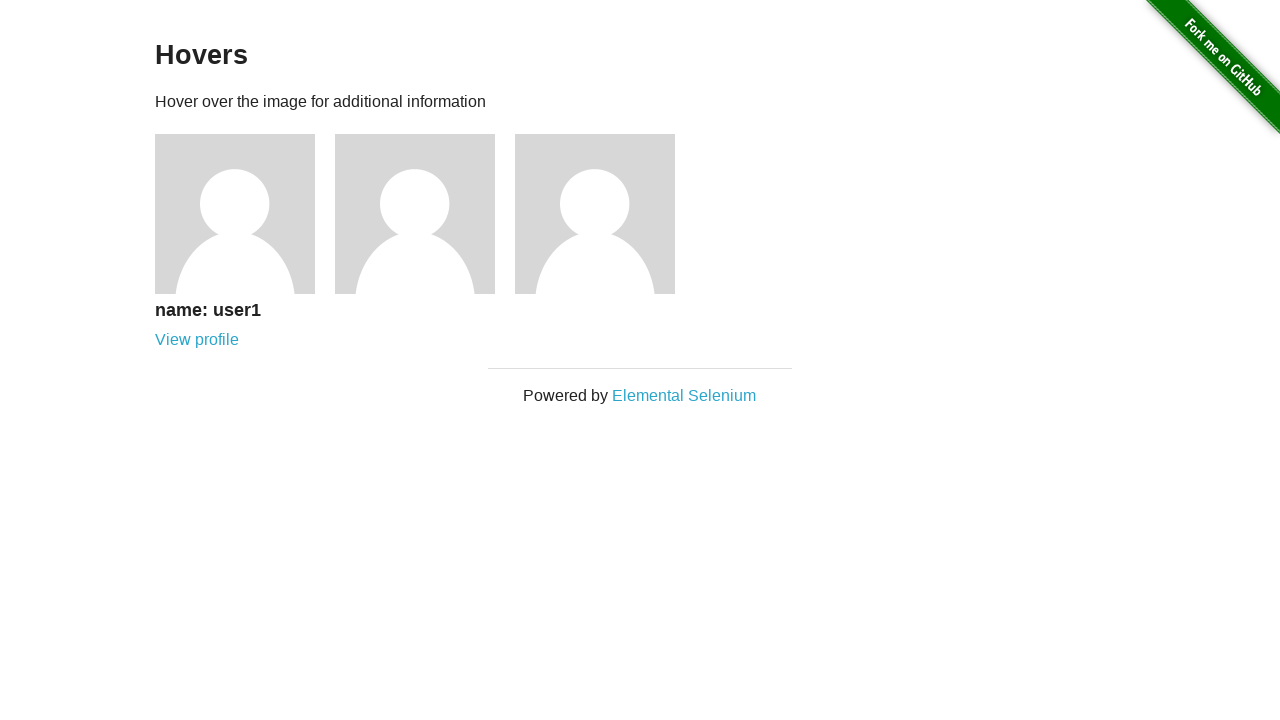

View profile link appeared after hover
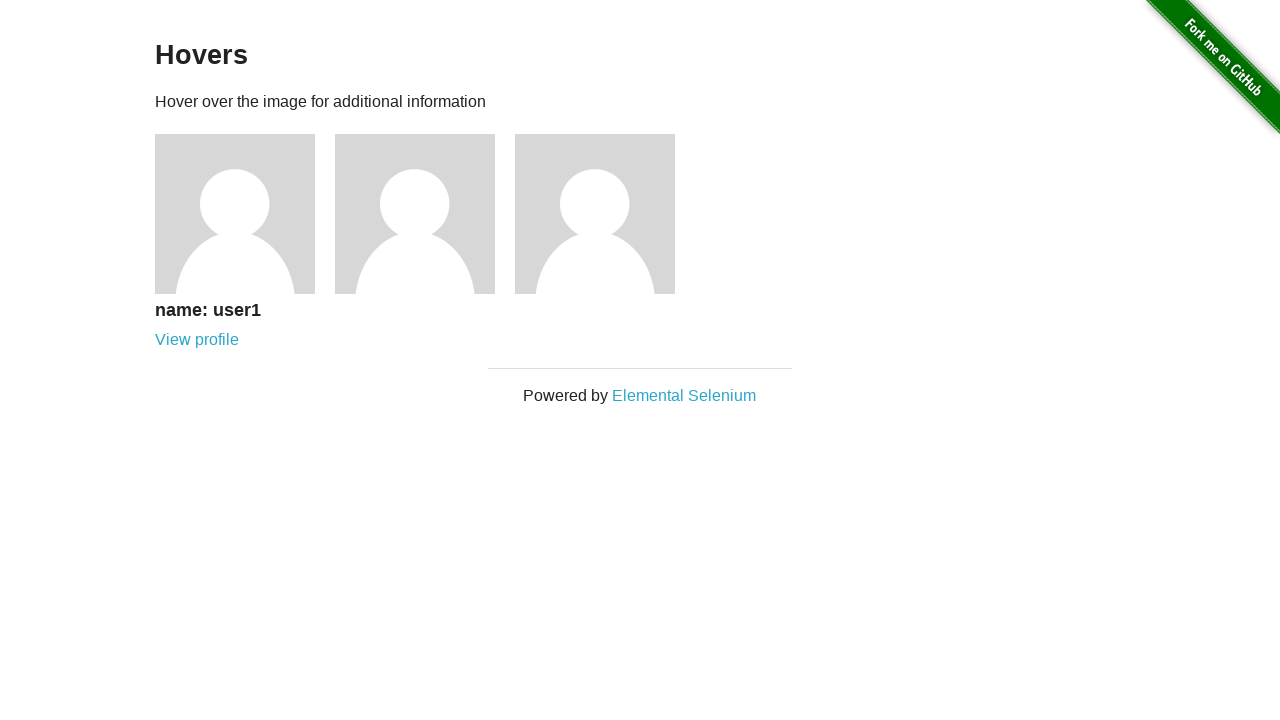

Clicked View profile link to navigate to profile page at (197, 340) on internal:role=link[name="View profile"i]
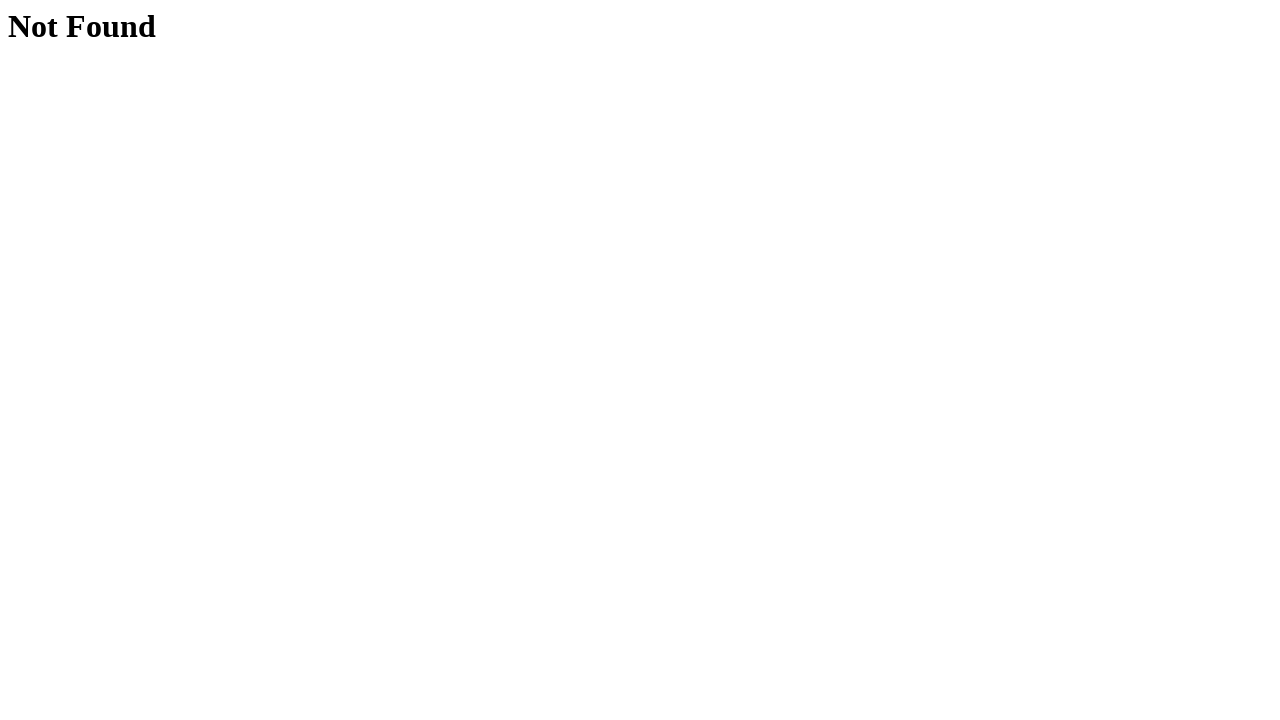

Navigated back to hovers page
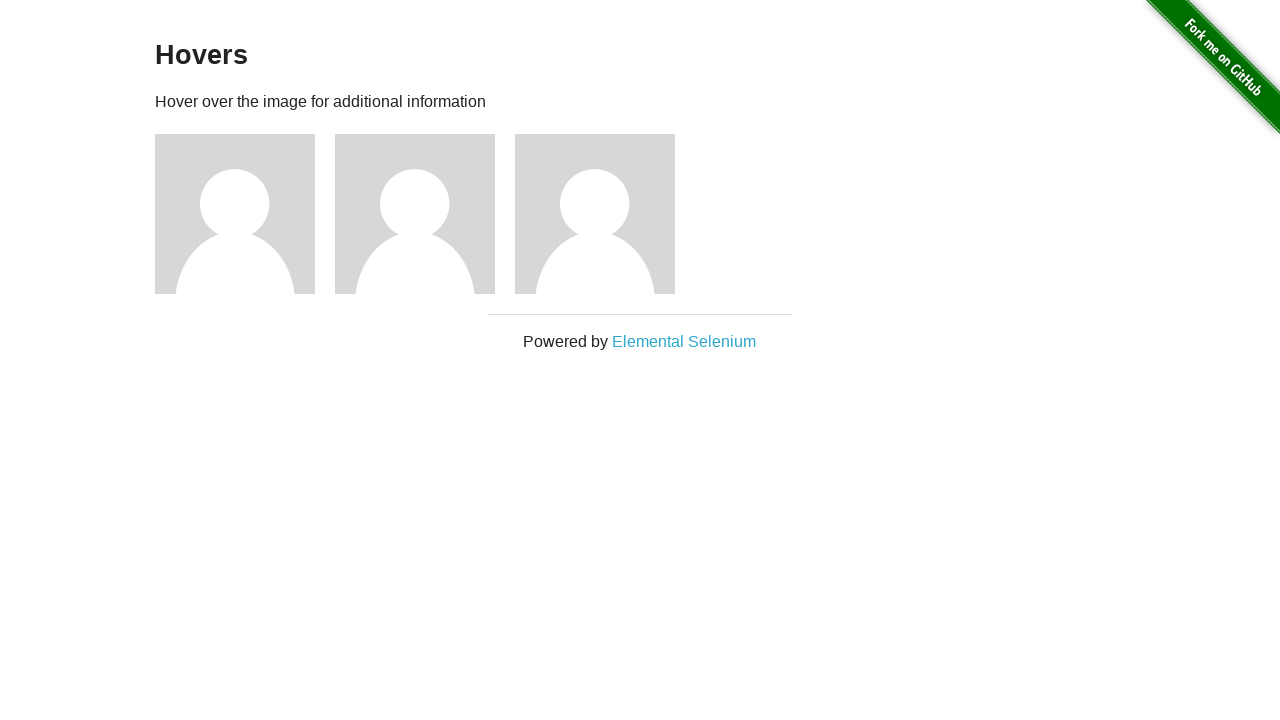

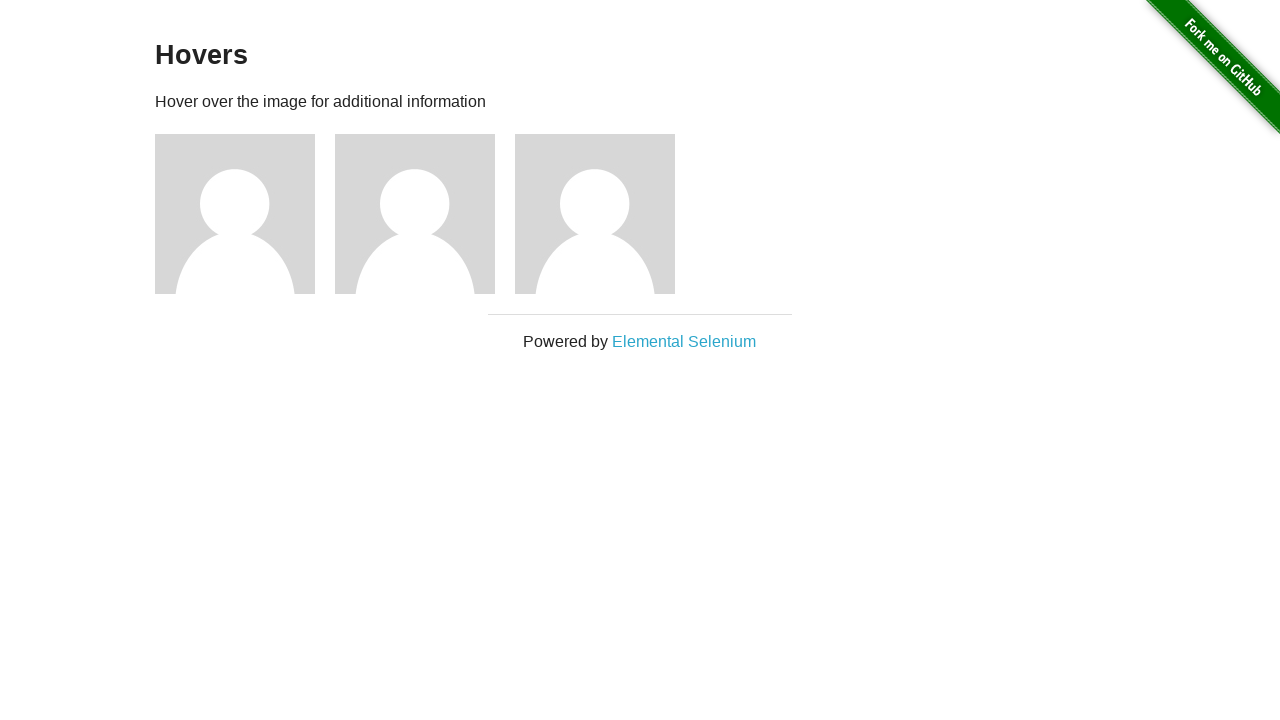